Verifies that the Sign Up link is visible on the homepage

Starting URL: https://demoblaze.com/

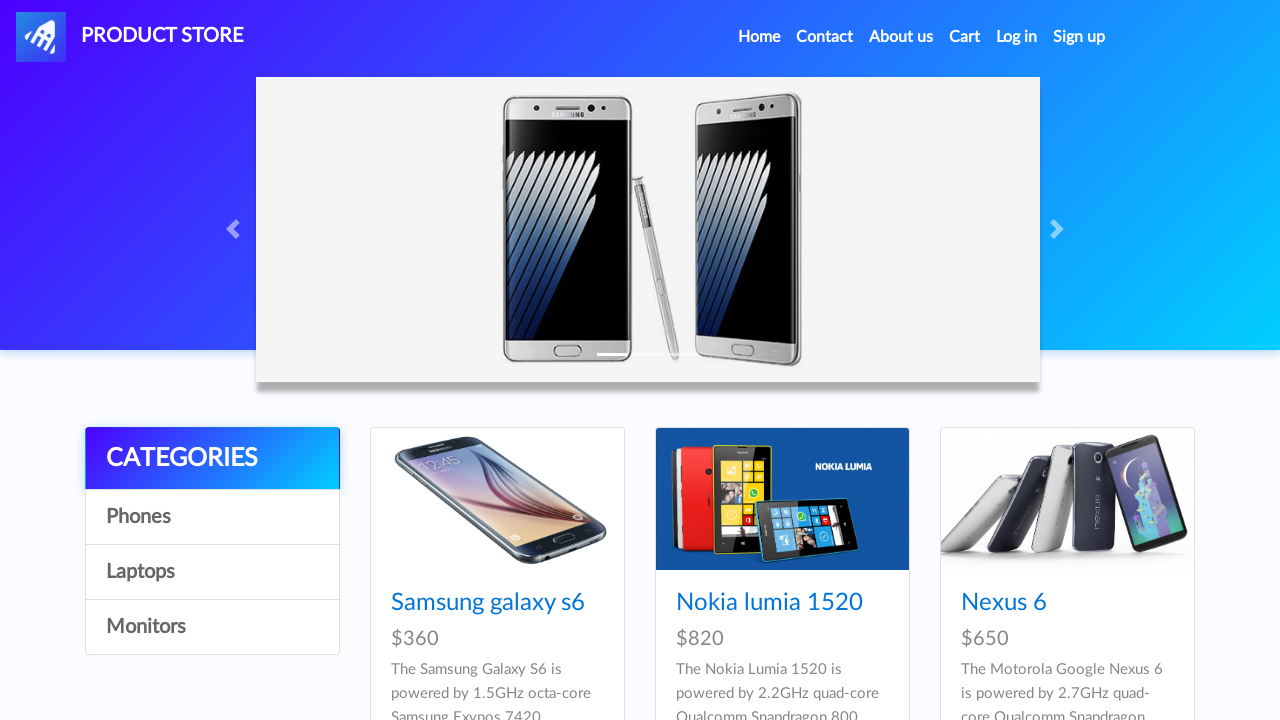

Waited for Sign Up link to become visible on homepage
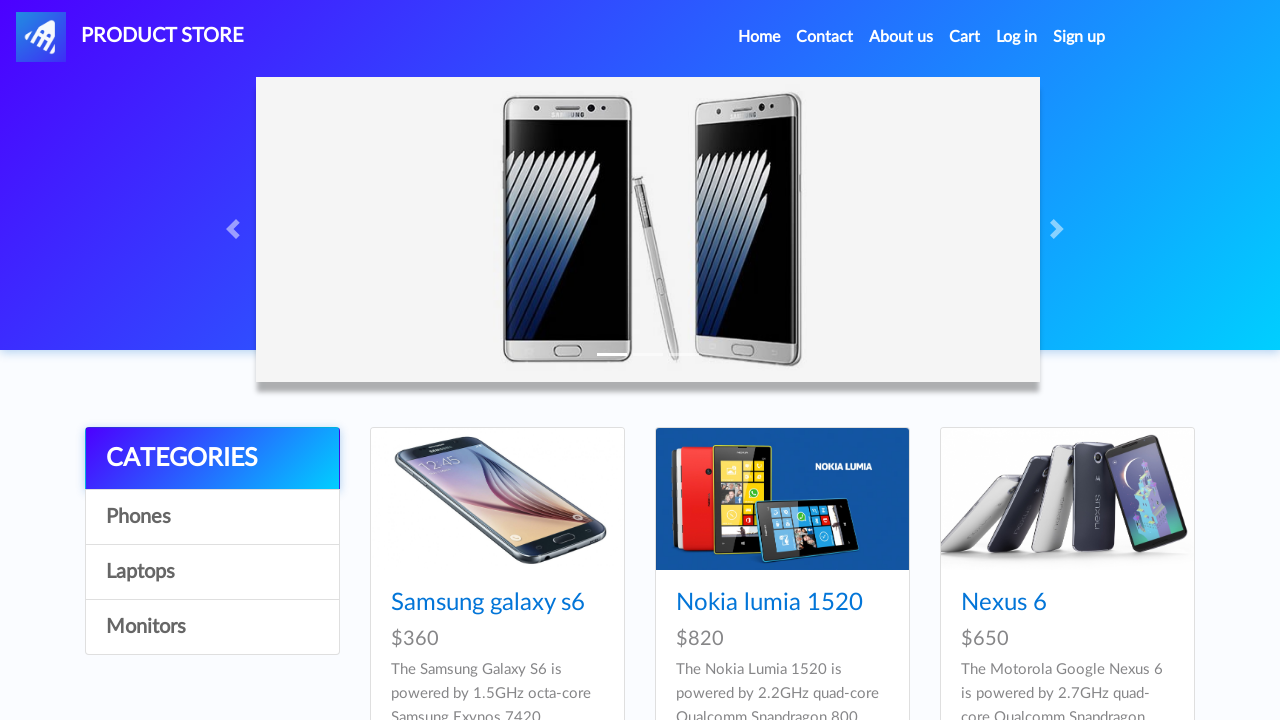

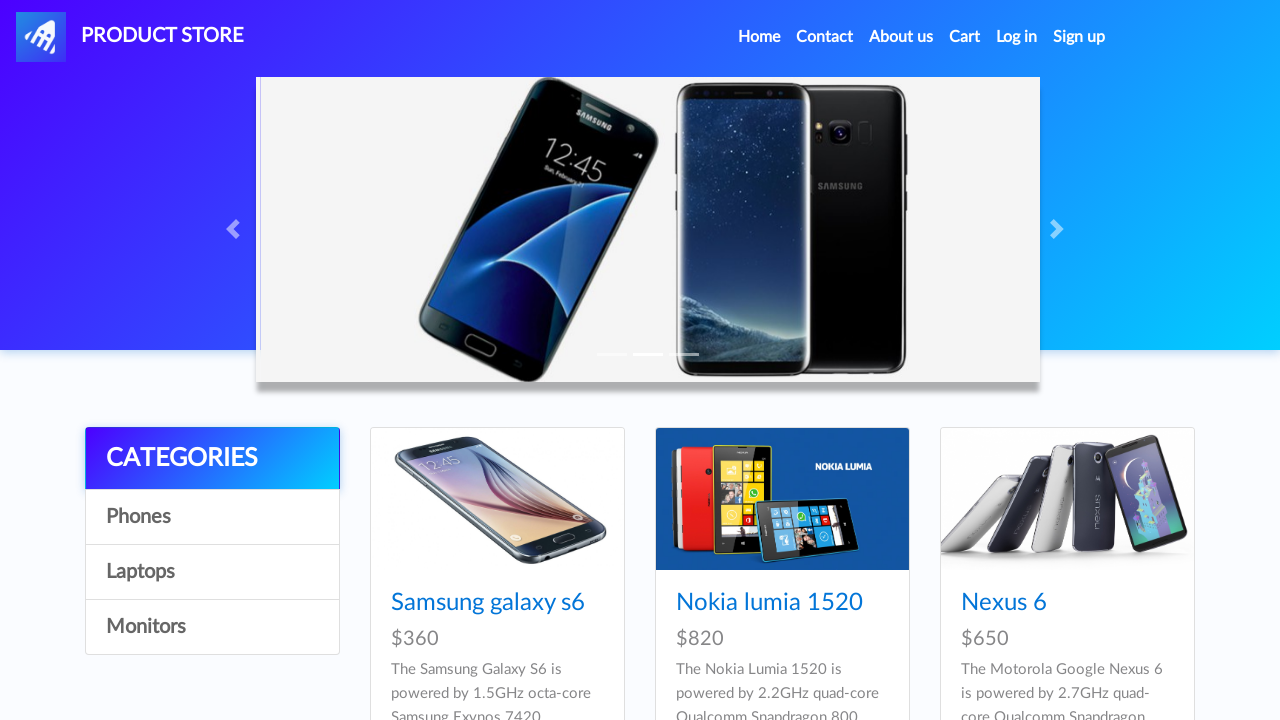